Tests that new todo items are appended to the bottom of the list by creating 3 items and verifying count

Starting URL: https://demo.playwright.dev/todomvc

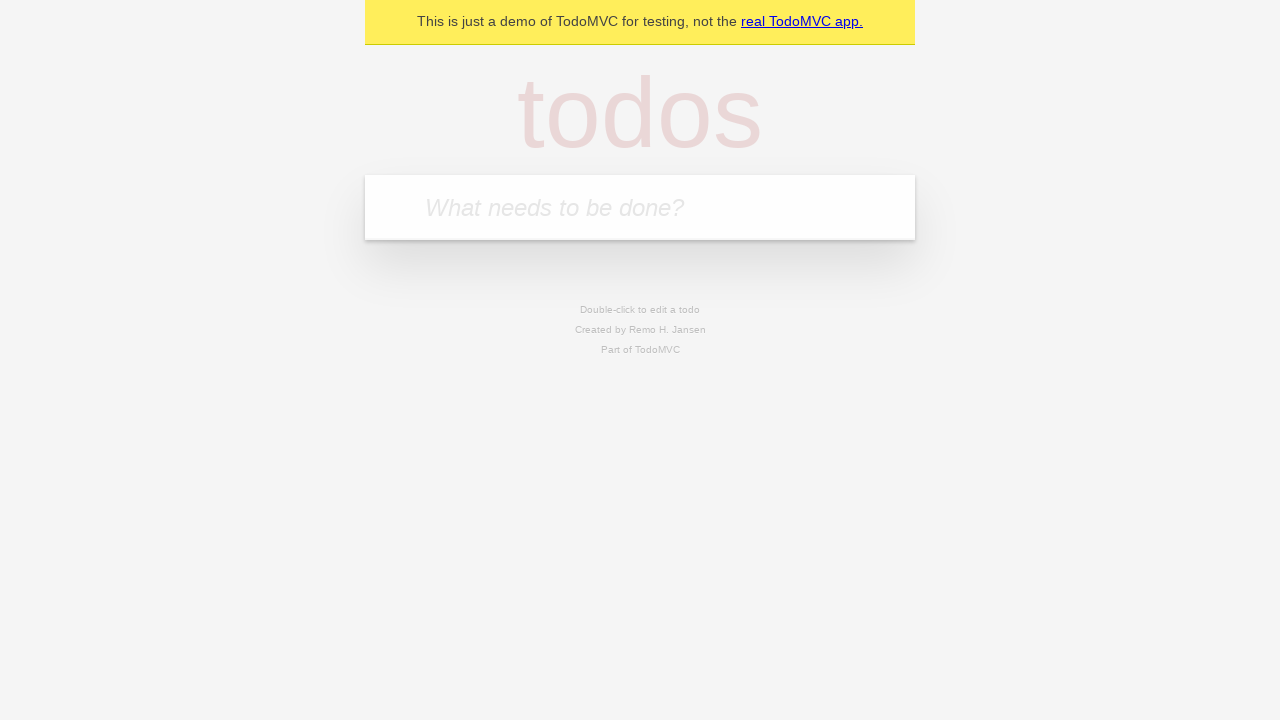

Filled new todo input with 'buy some cheese' on .new-todo
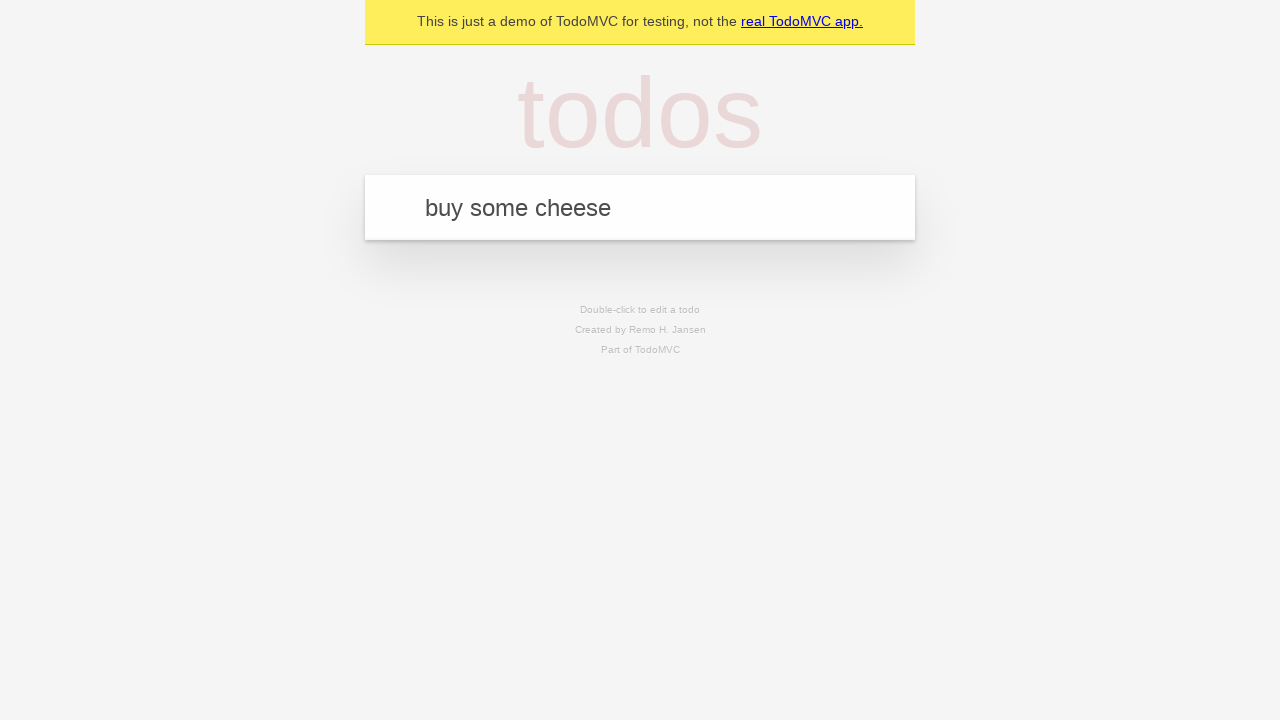

Pressed Enter to create first todo item on .new-todo
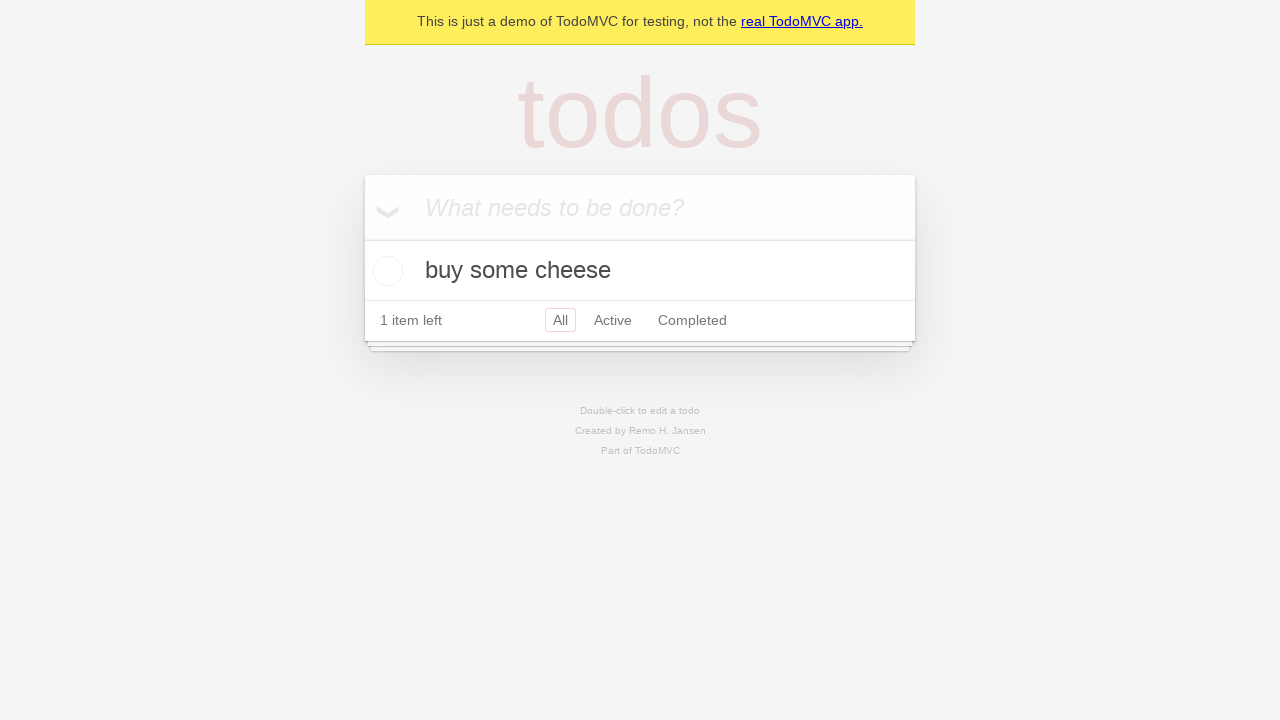

Filled new todo input with 'feed the cat' on .new-todo
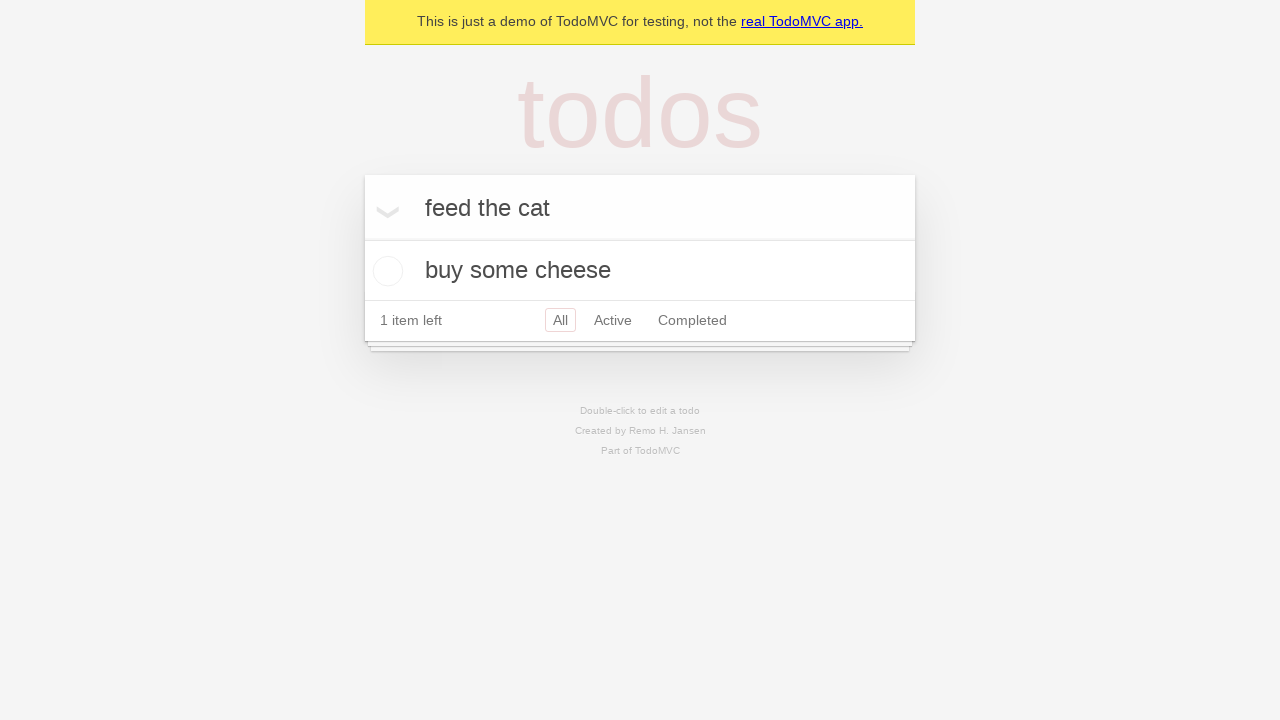

Pressed Enter to create second todo item on .new-todo
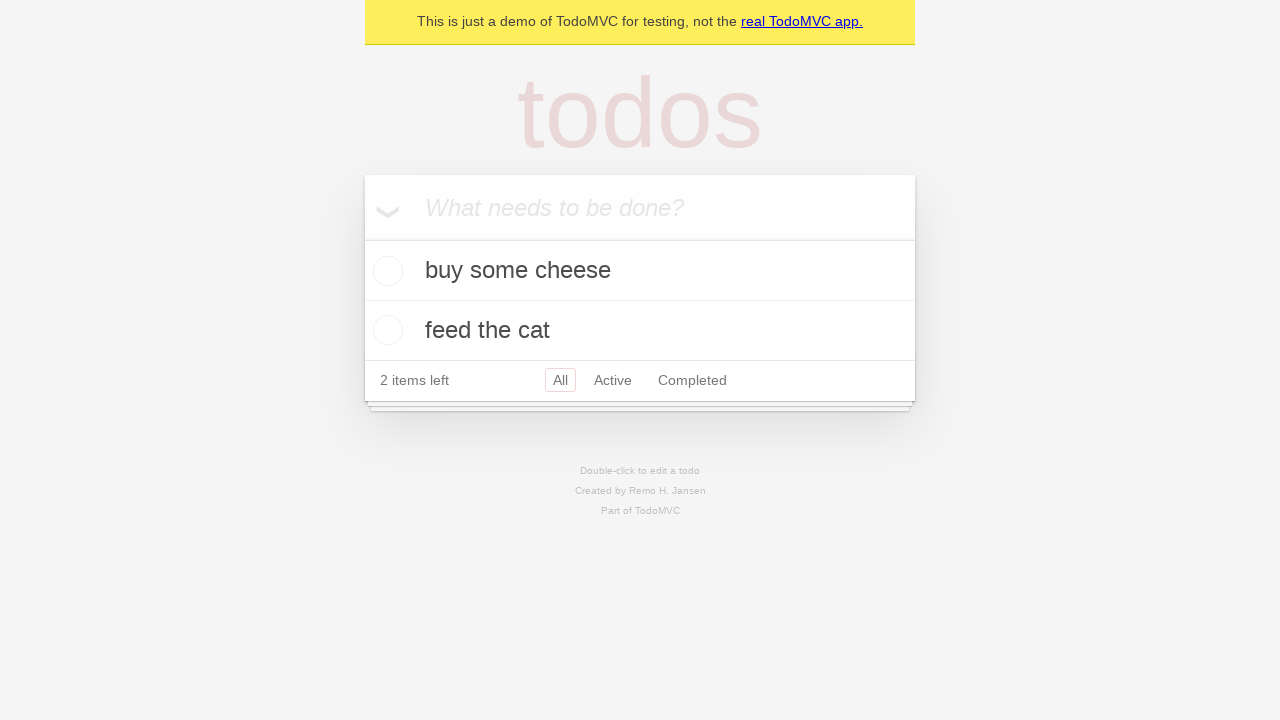

Filled new todo input with 'book a doctors appointment' on .new-todo
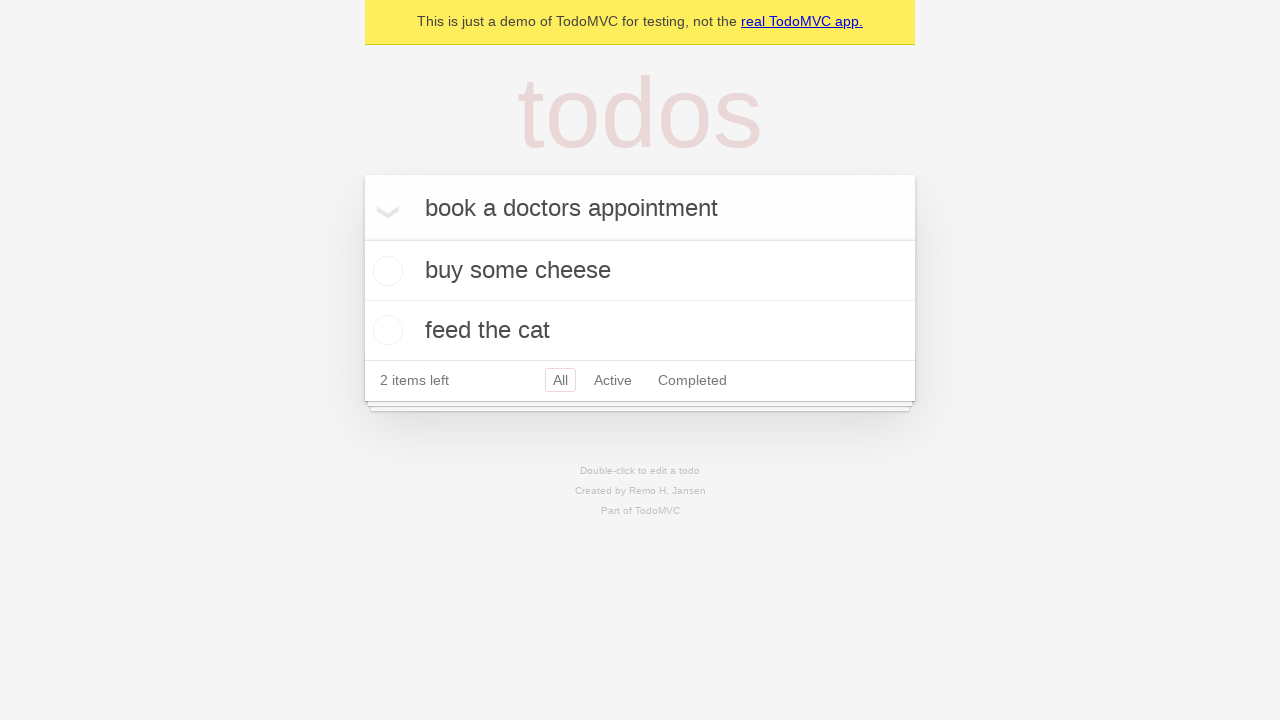

Pressed Enter to create third todo item on .new-todo
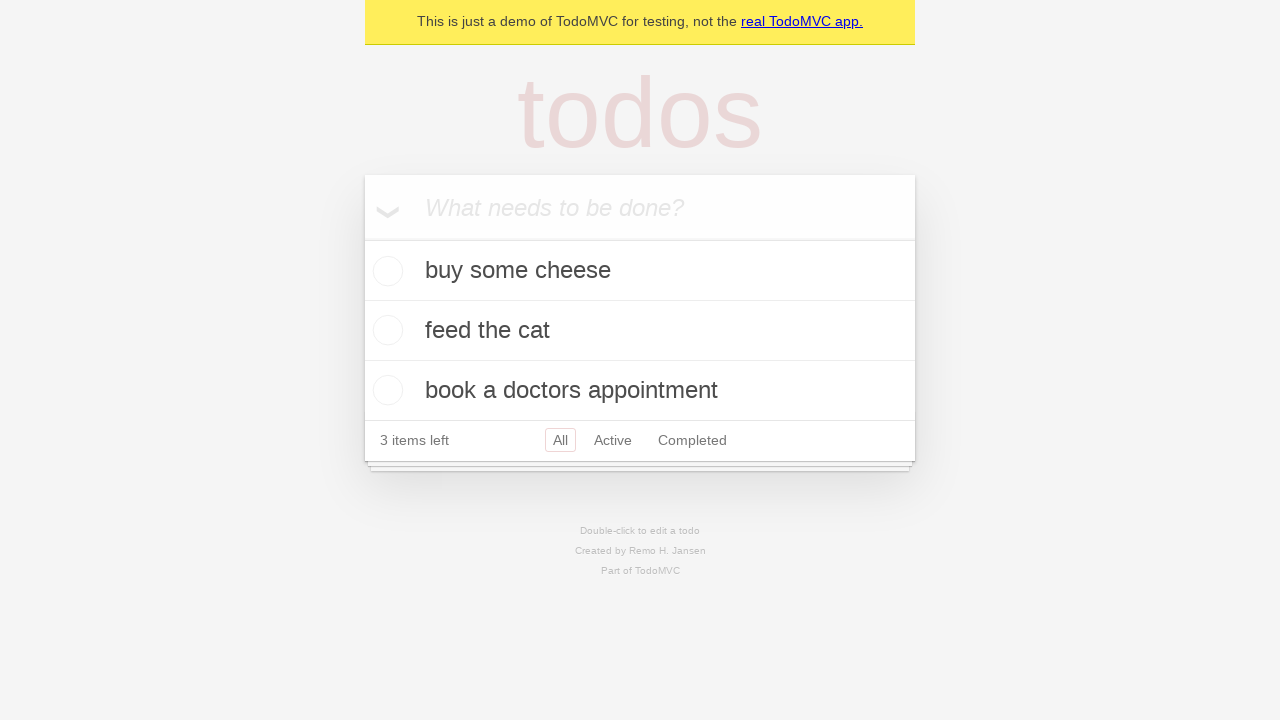

Todo count element loaded showing 3 items
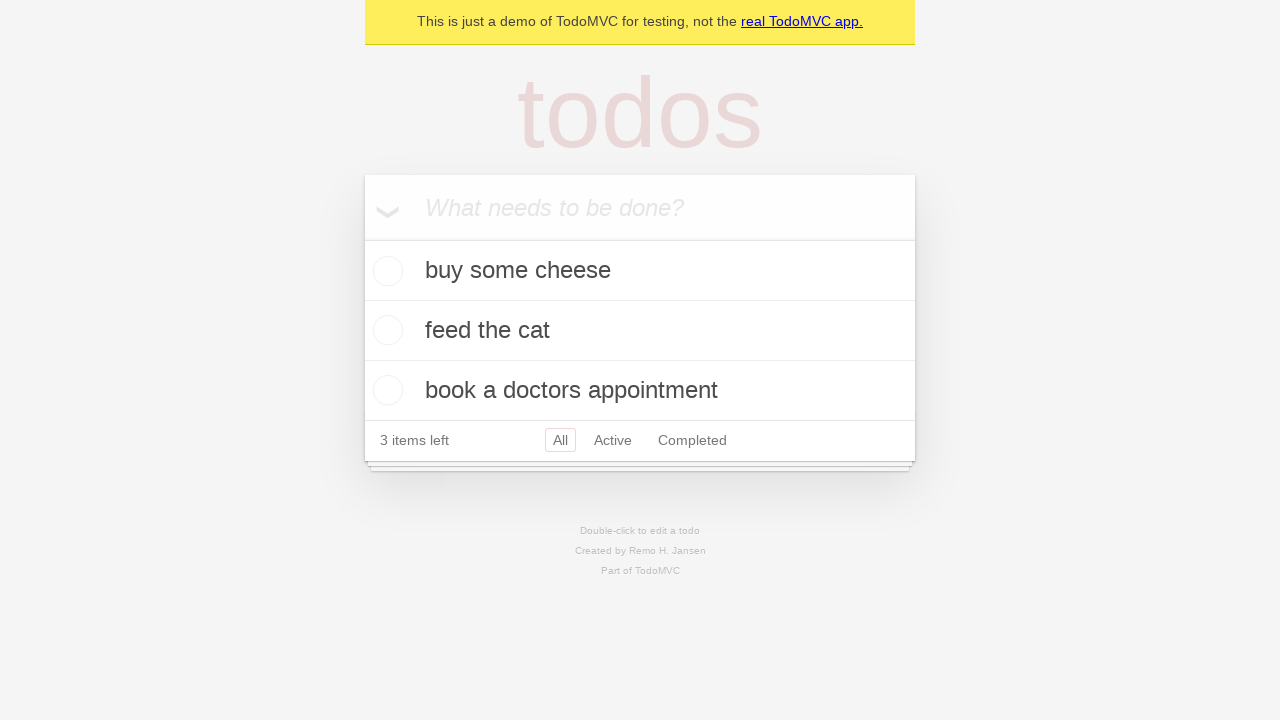

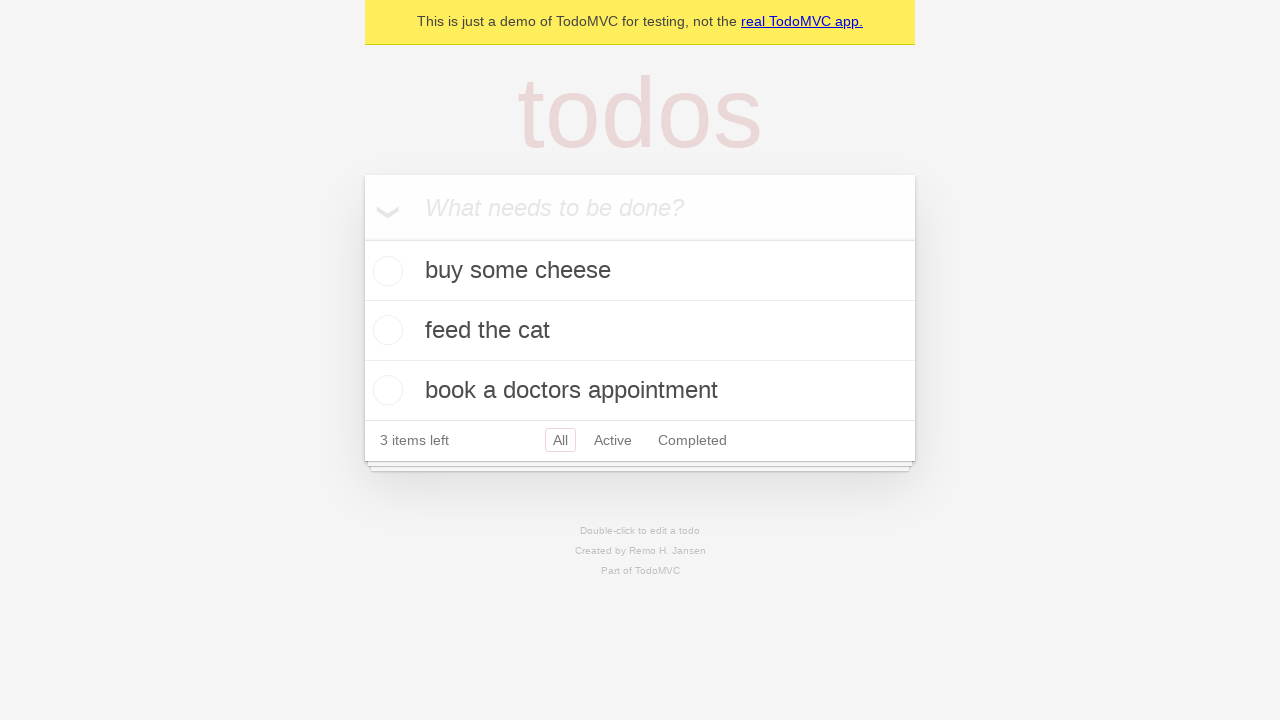